Tests filtering to display only active items by clicking the Active link

Starting URL: https://demo.playwright.dev/todomvc

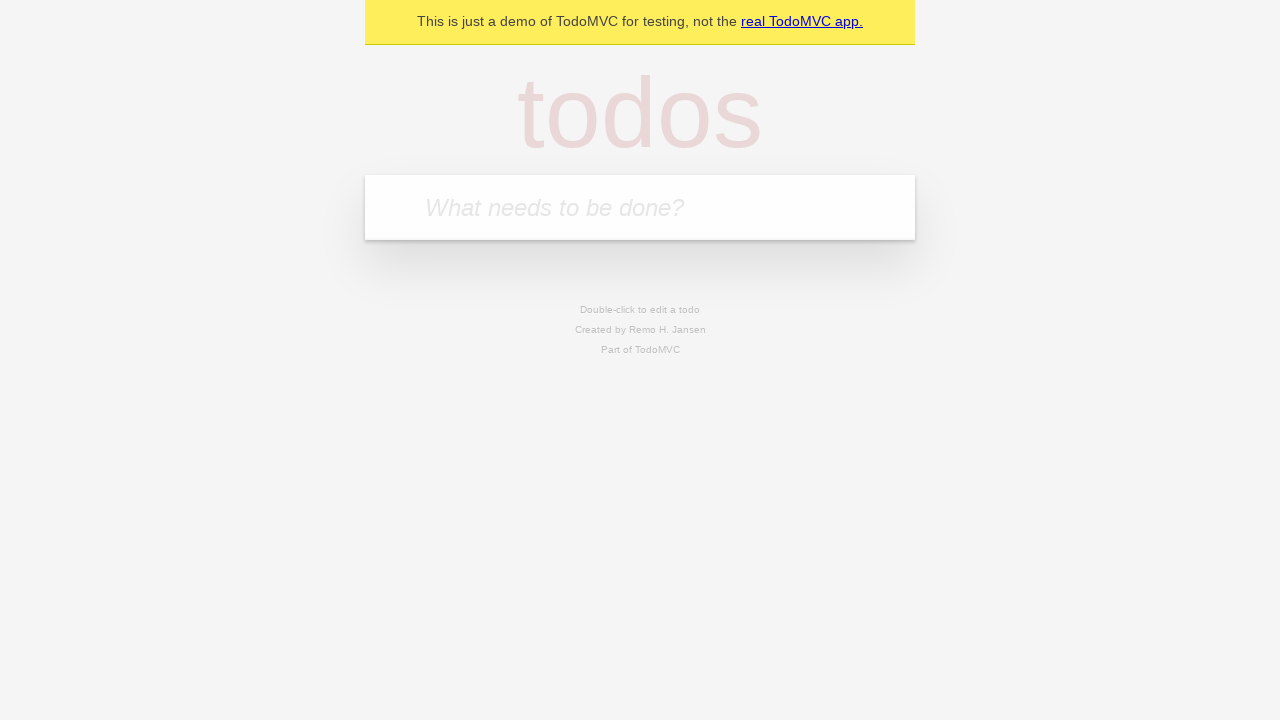

Filled todo input with 'buy some cheese' on internal:attr=[placeholder="What needs to be done?"i]
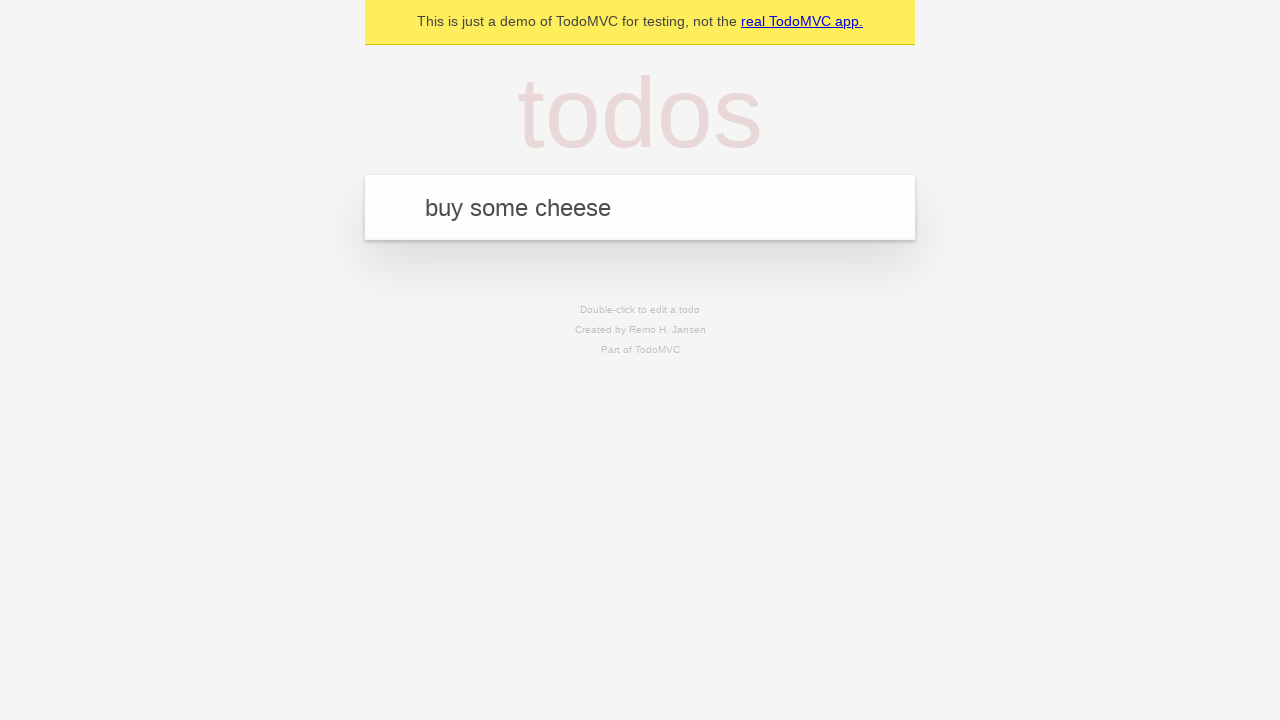

Pressed Enter to create todo 'buy some cheese' on internal:attr=[placeholder="What needs to be done?"i]
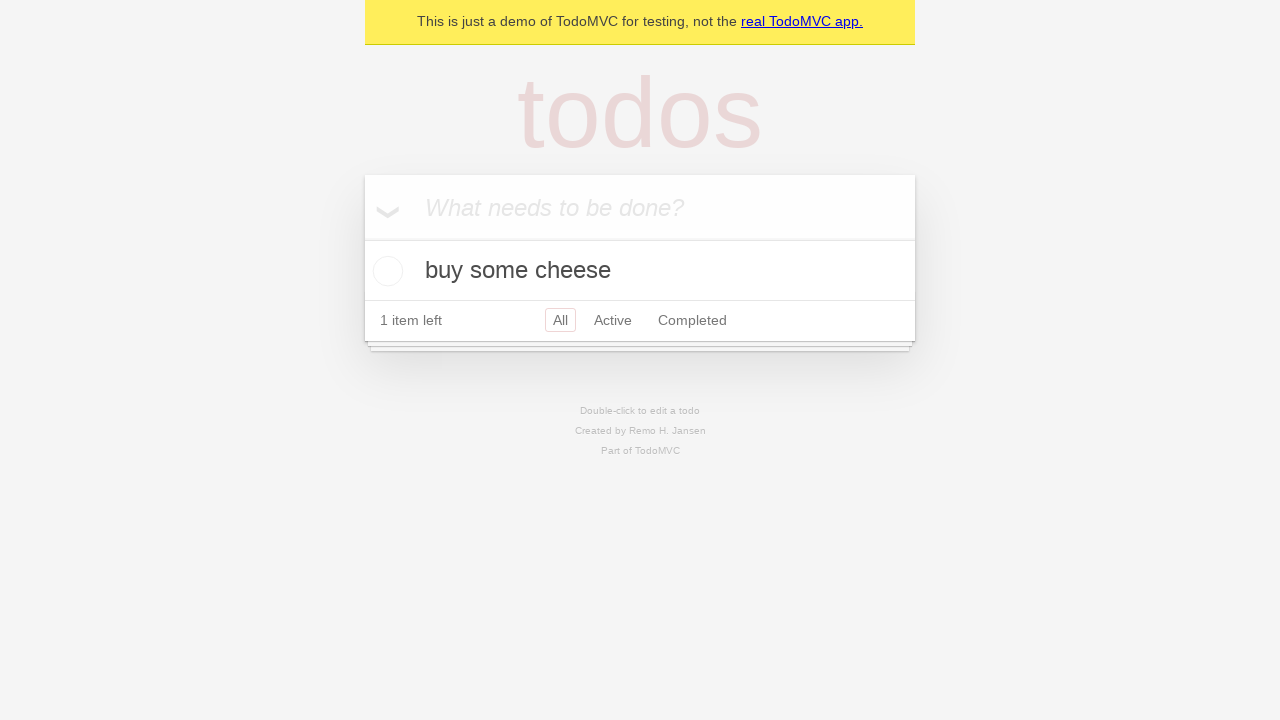

Filled todo input with 'feed the cat' on internal:attr=[placeholder="What needs to be done?"i]
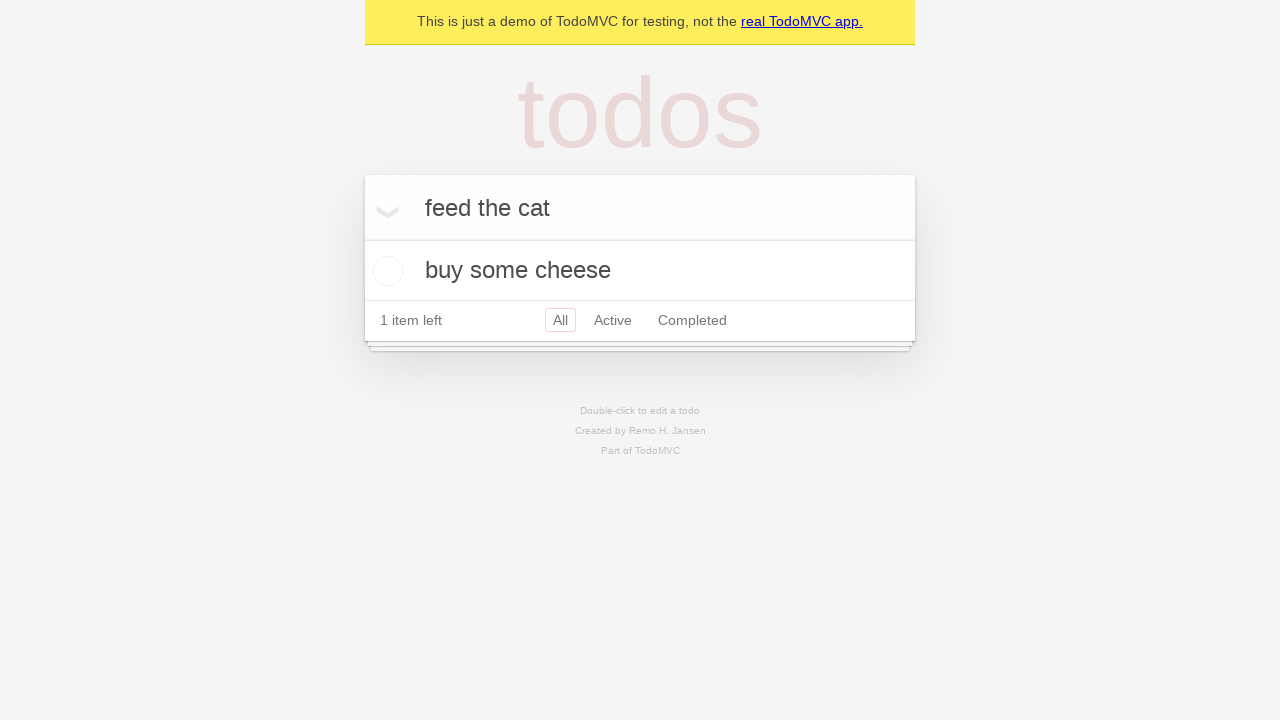

Pressed Enter to create todo 'feed the cat' on internal:attr=[placeholder="What needs to be done?"i]
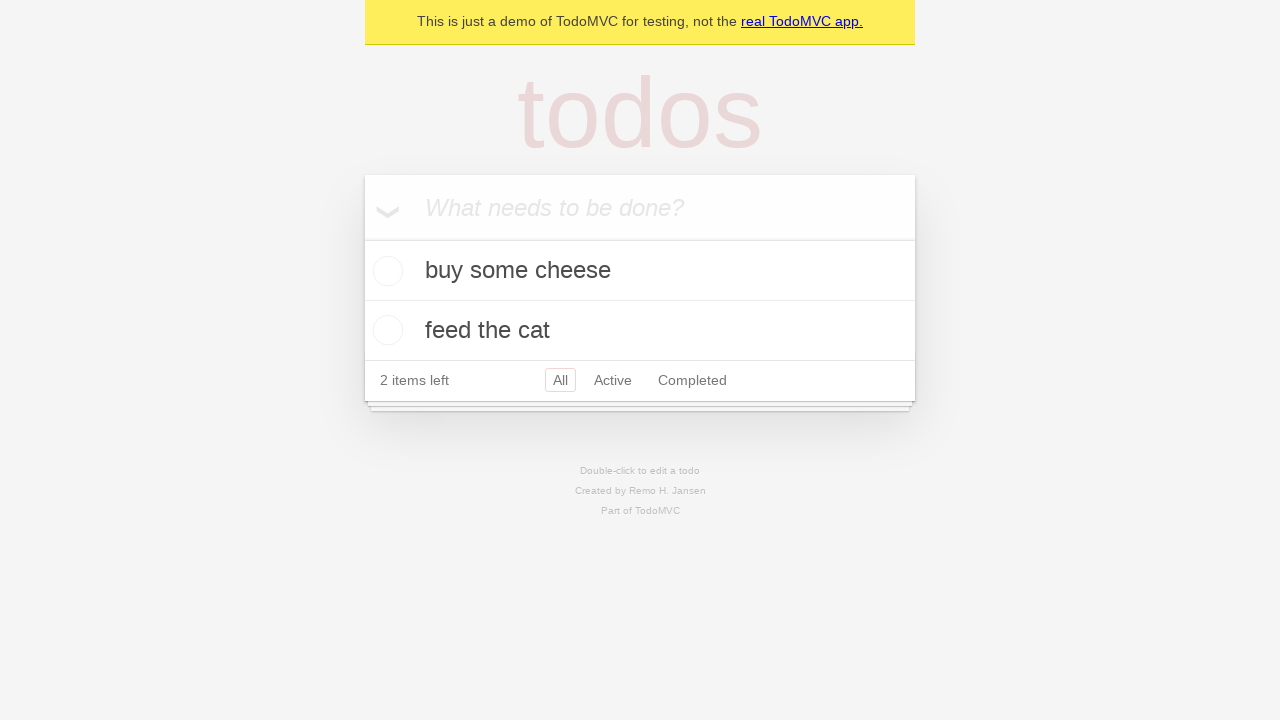

Filled todo input with 'book a doctors appointment' on internal:attr=[placeholder="What needs to be done?"i]
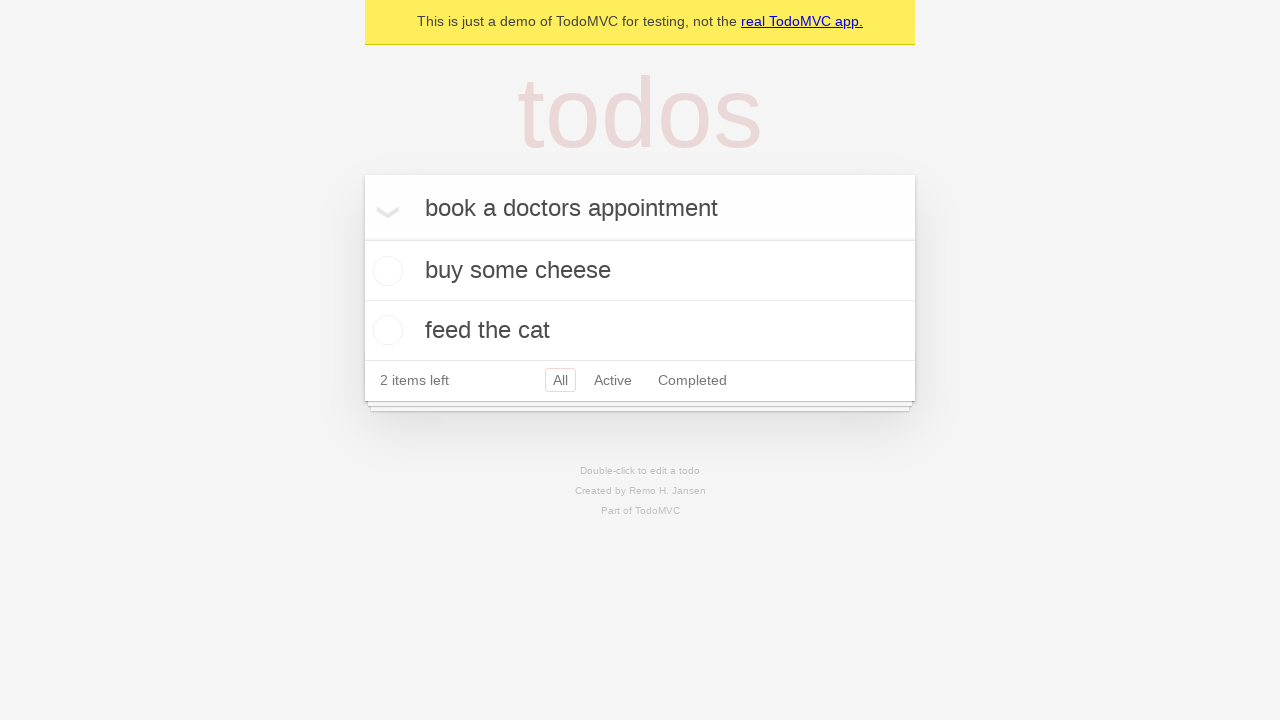

Pressed Enter to create todo 'book a doctors appointment' on internal:attr=[placeholder="What needs to be done?"i]
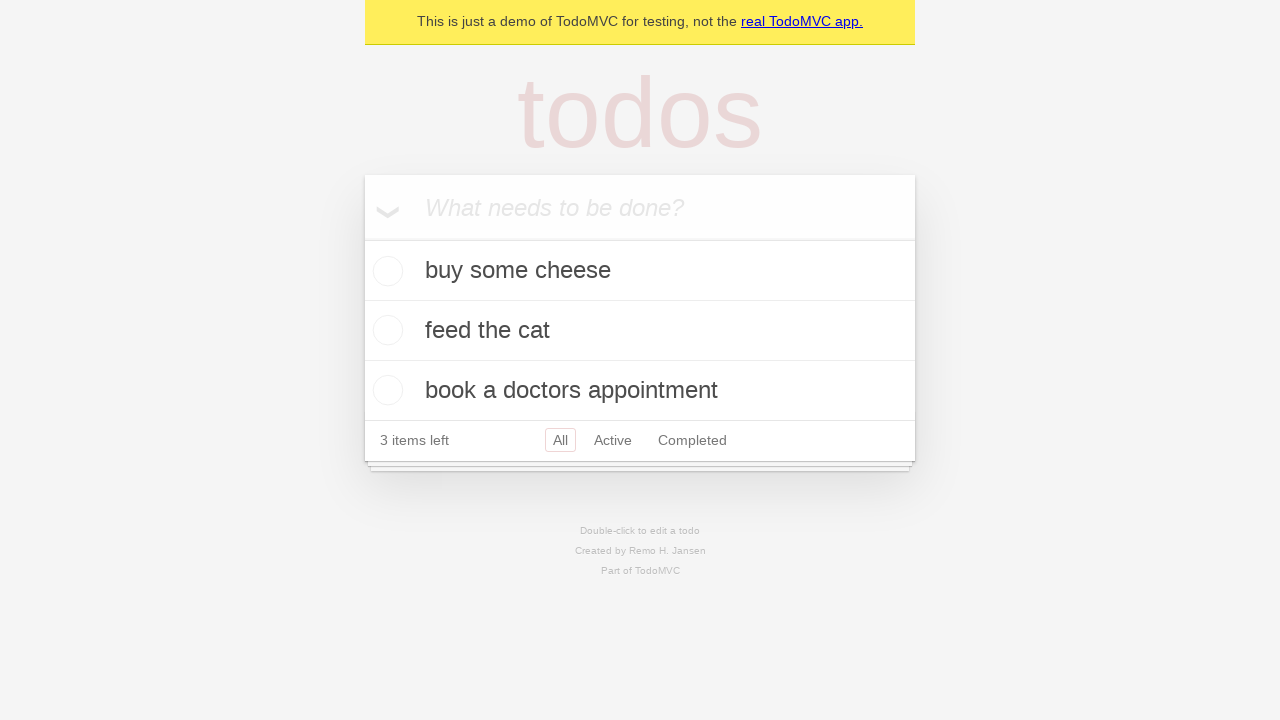

Checked the second todo item at (385, 330) on internal:testid=[data-testid="todo-item"s] >> nth=1 >> internal:role=checkbox
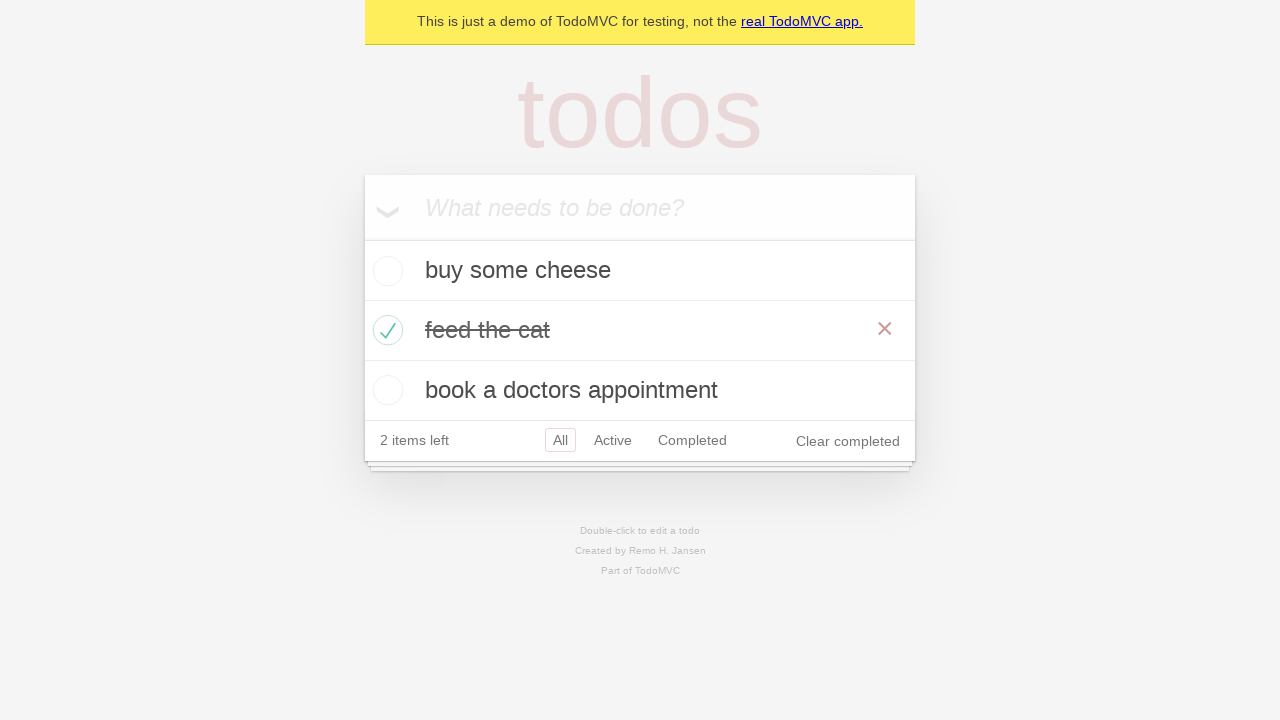

Clicked the Active filter link at (613, 440) on internal:role=link[name="Active"i]
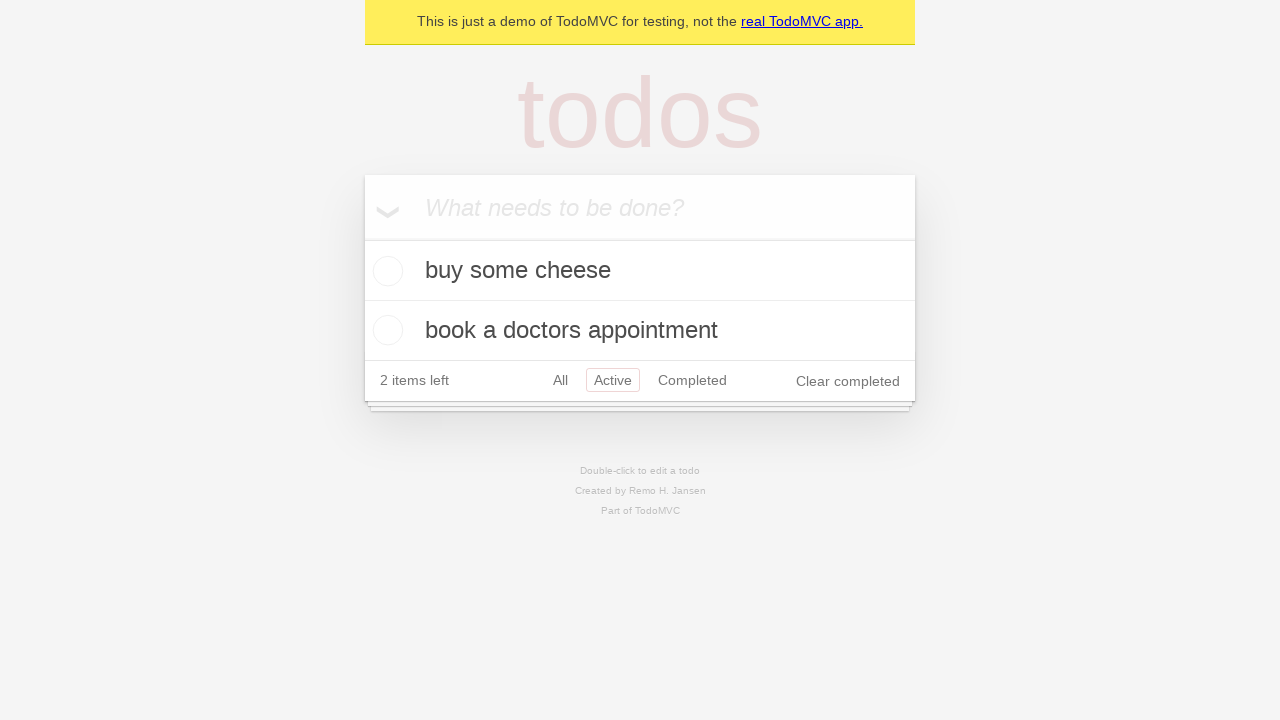

Active filter applied and todo items loaded
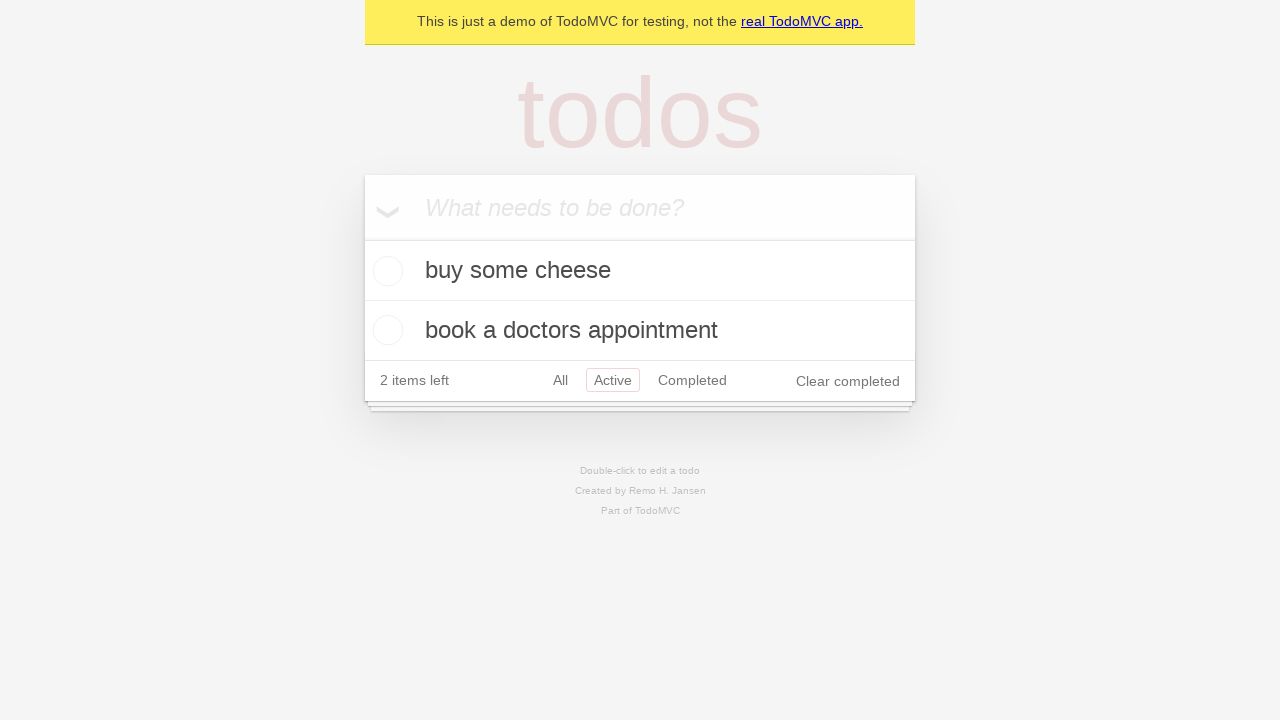

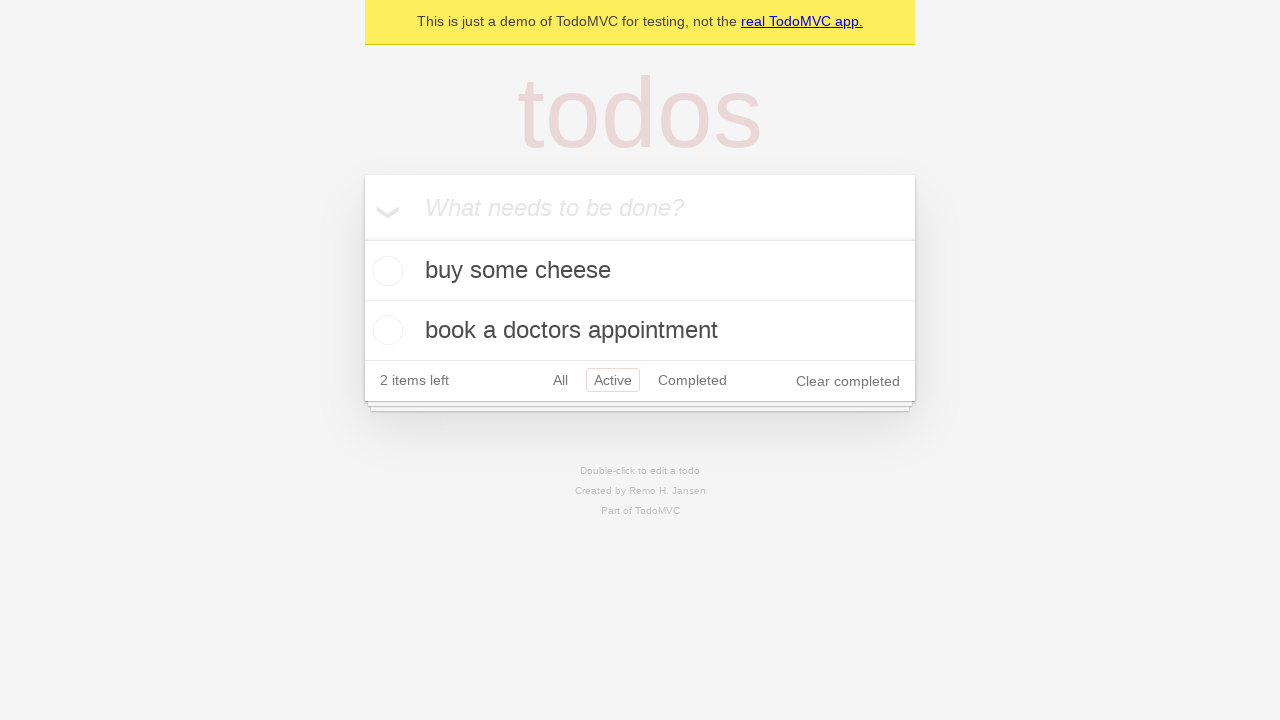